Tests the Python.org website search functionality by searching for "pycon" and verifying that search results are displayed

Starting URL: http://www.python.org

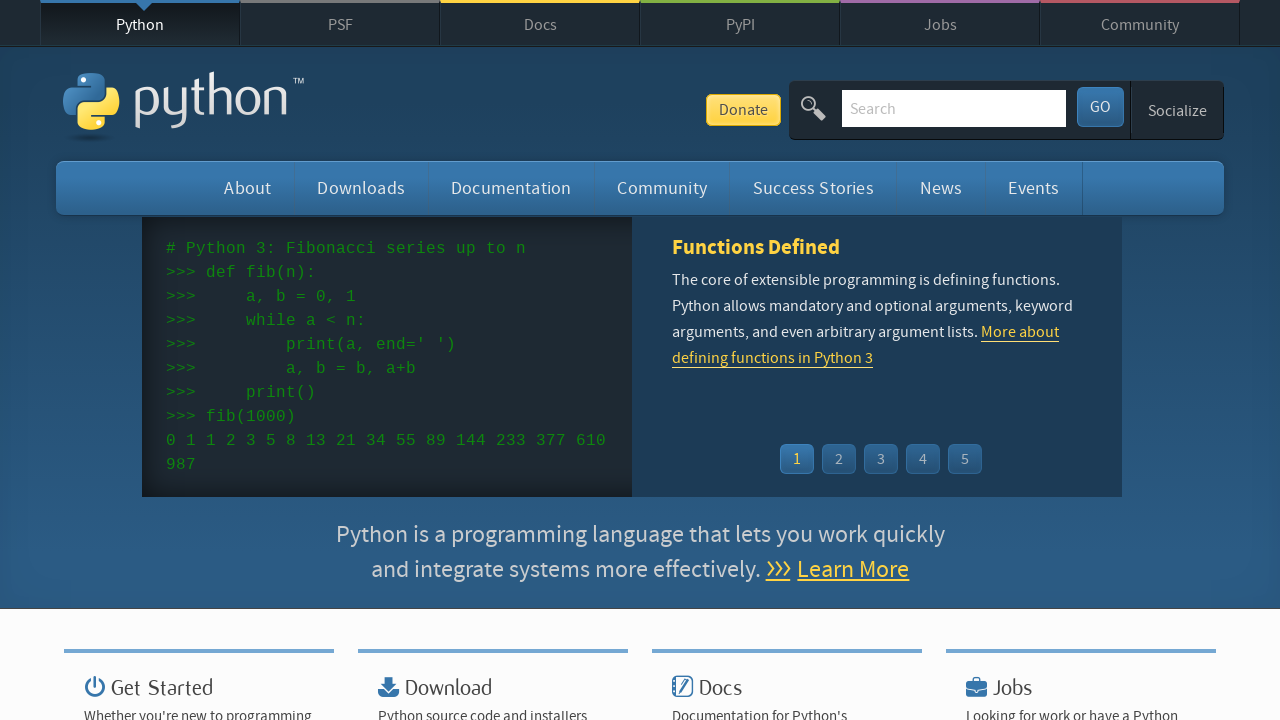

Verified page title contains 'Python'
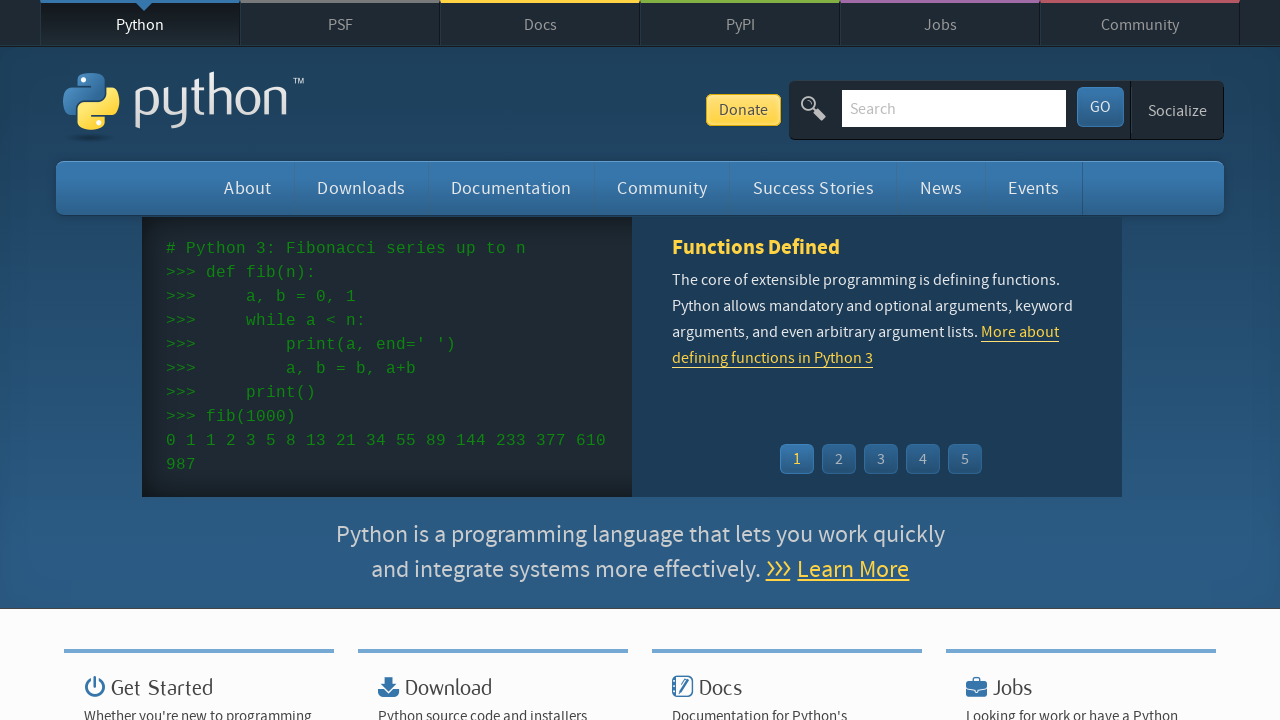

Found and cleared search input field on input[name='q']
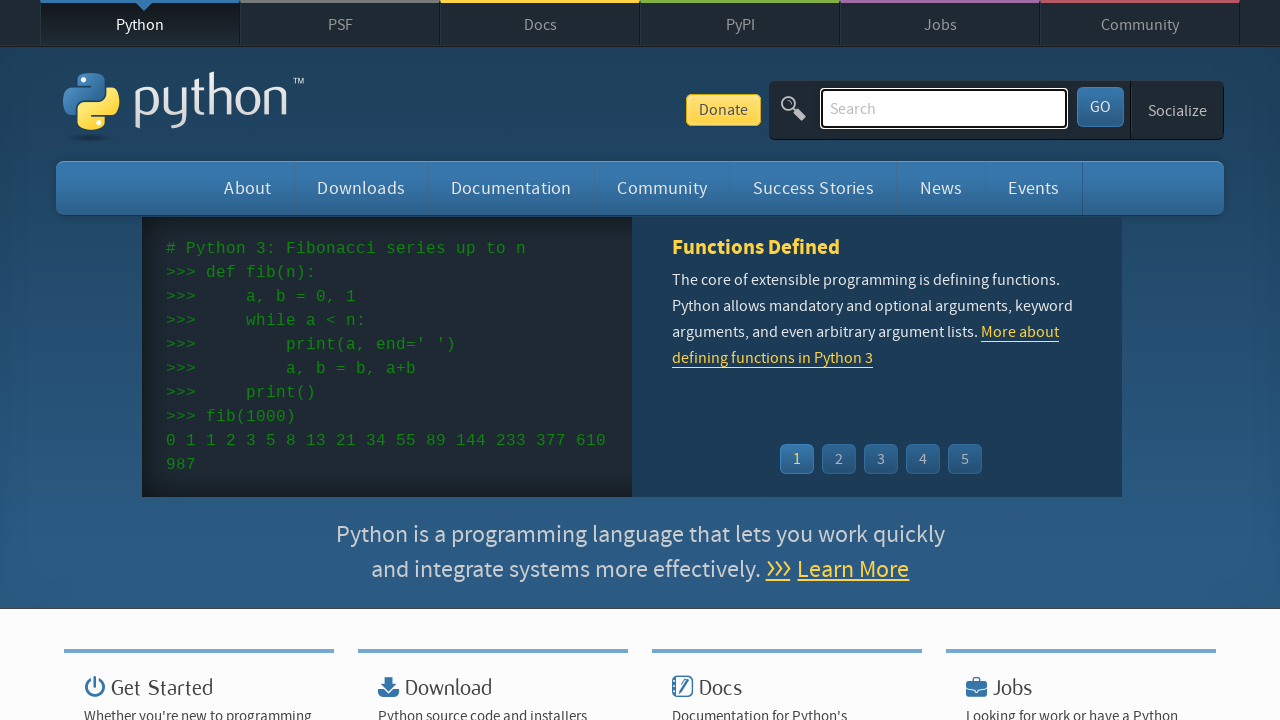

Filled search field with 'pycon' on input[name='q']
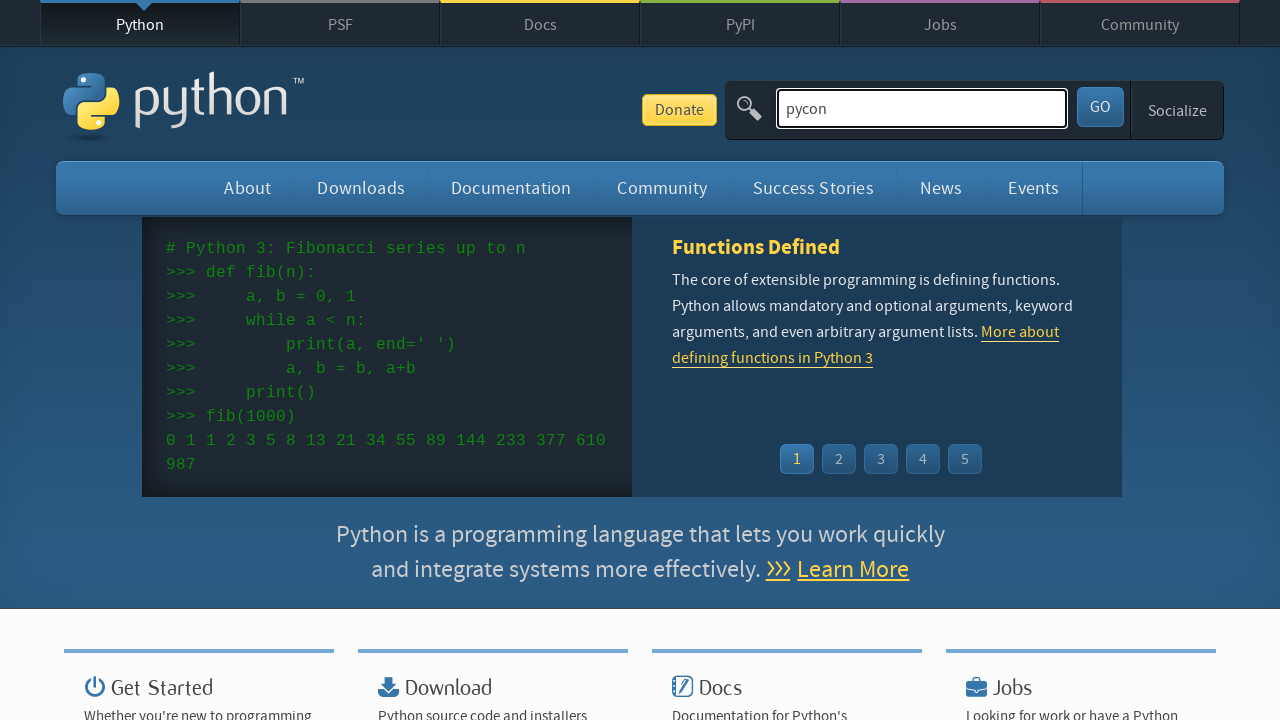

Submitted search by pressing Enter on input[name='q']
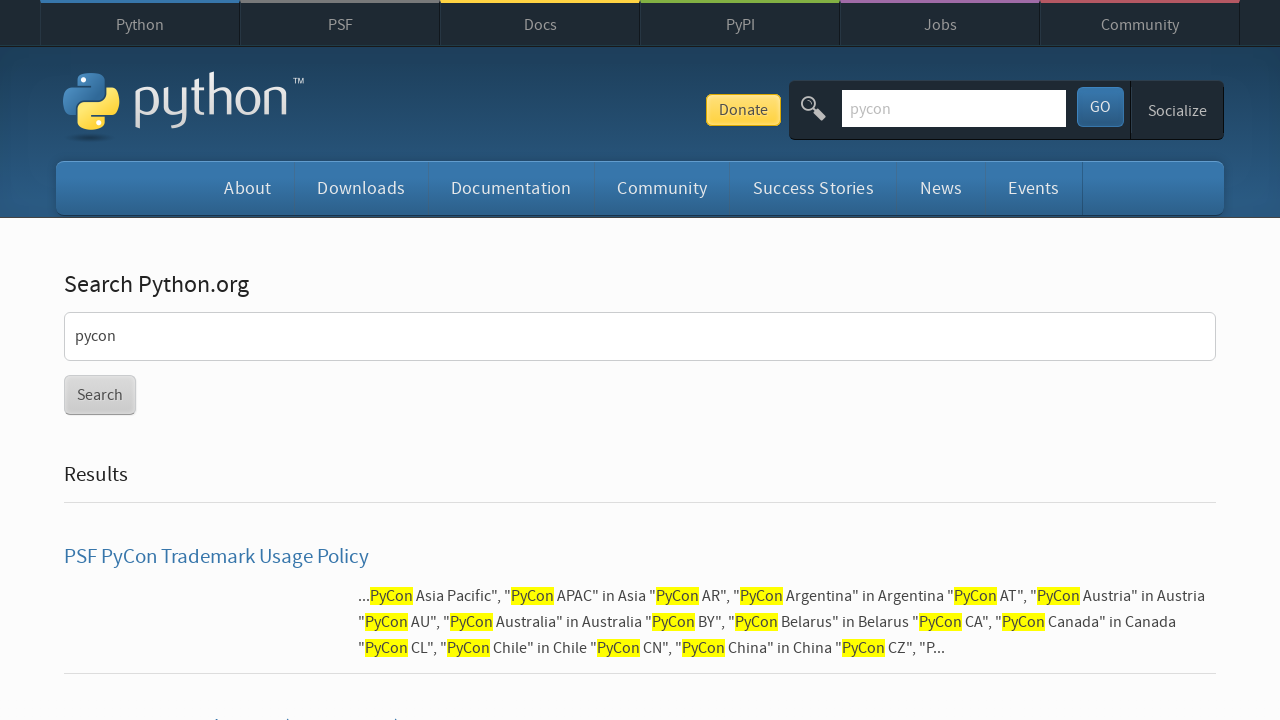

Search results loaded and 'Results' heading appeared
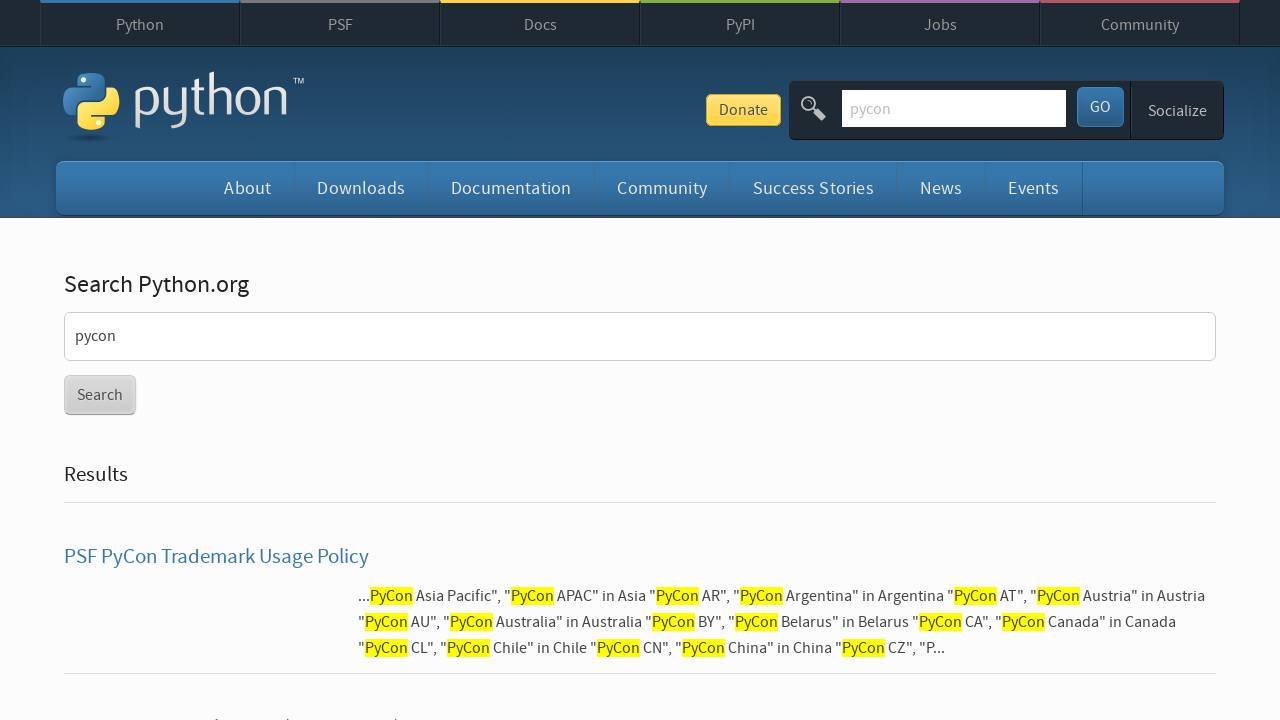

Verified 'Results' text is present in page content
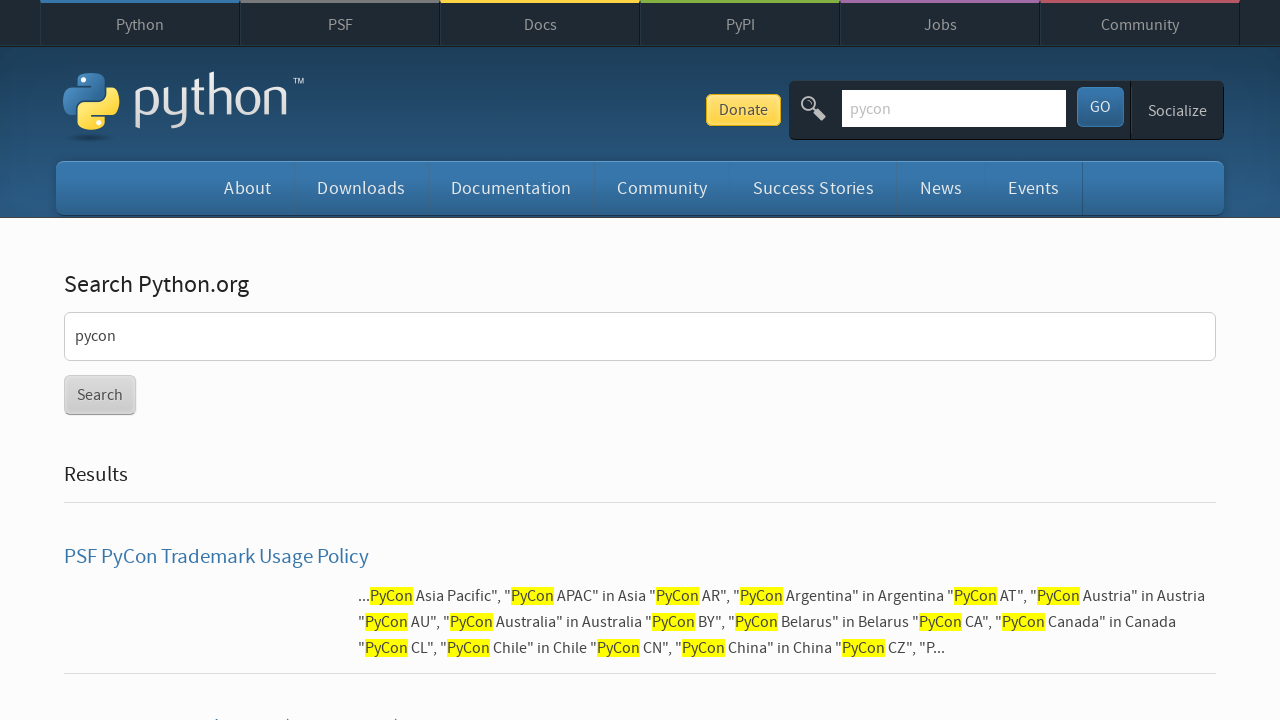

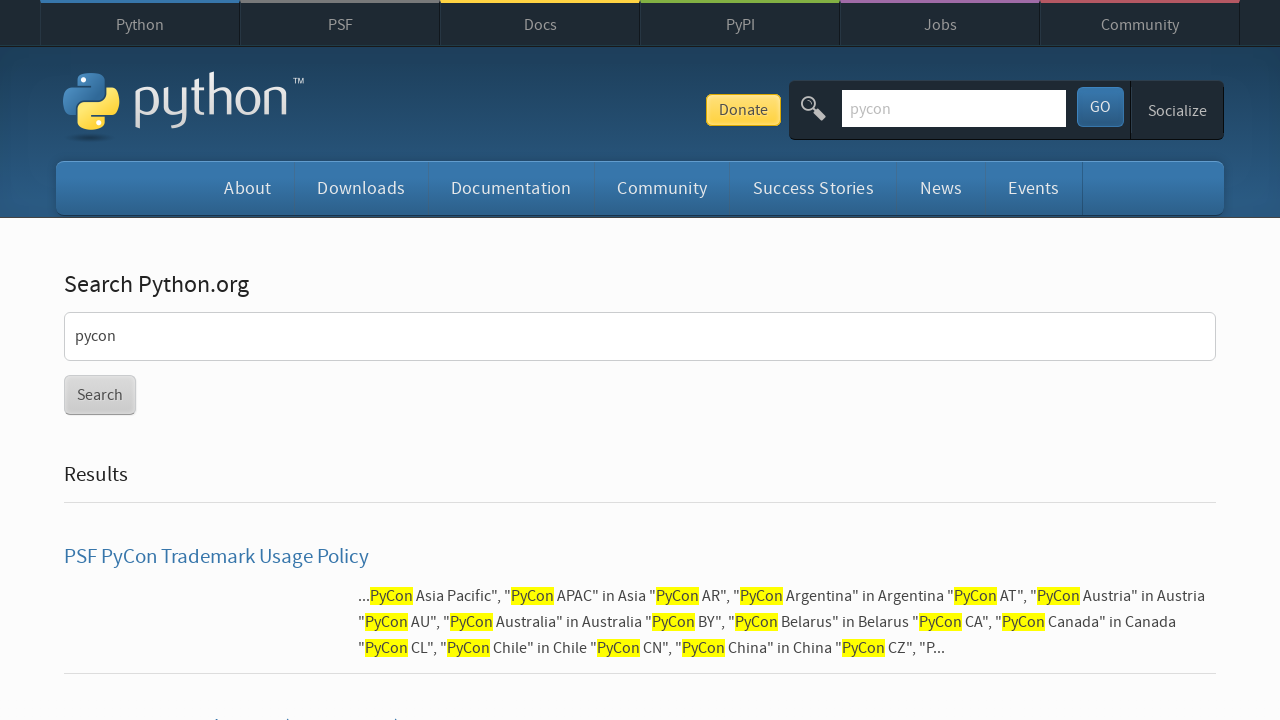